Tests the Advantage Online Shopping website by navigating to the homepage, clicking on the Speakers category, and verifying that the "BUY NOW" button is displayed on the product page.

Starting URL: https://advantageonlineshopping.com

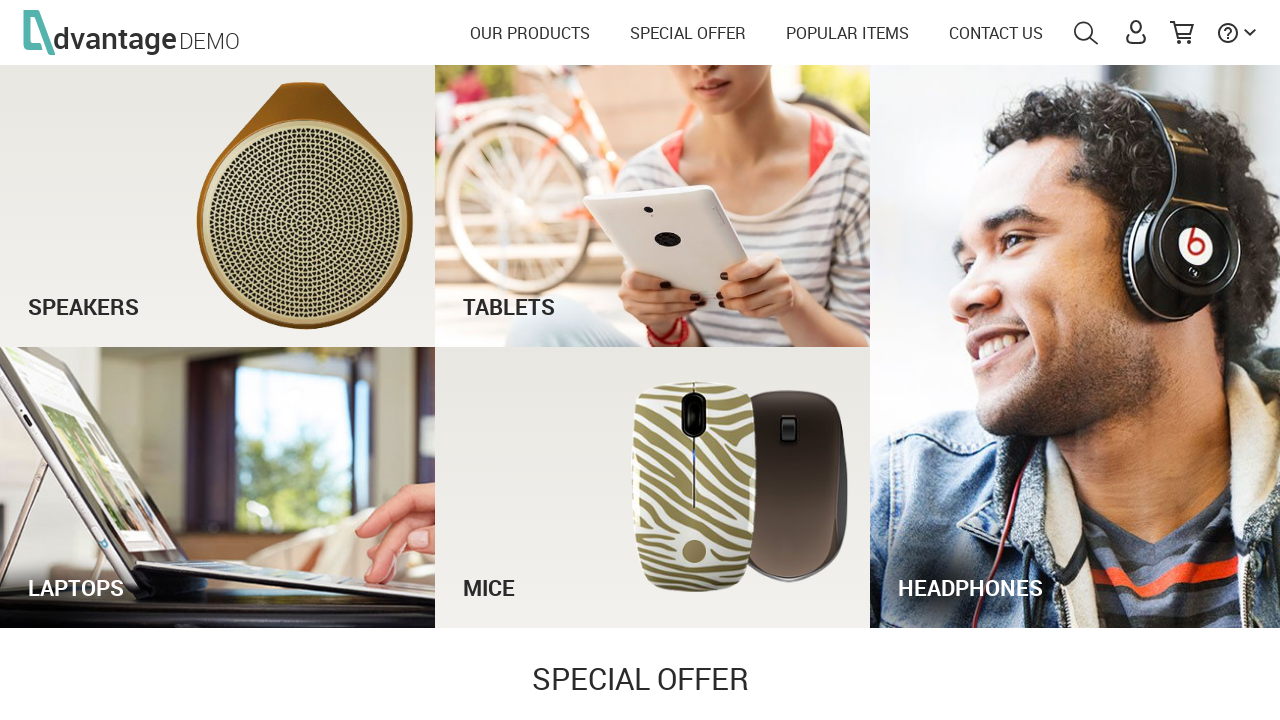

Waited for Speakers image to be visible
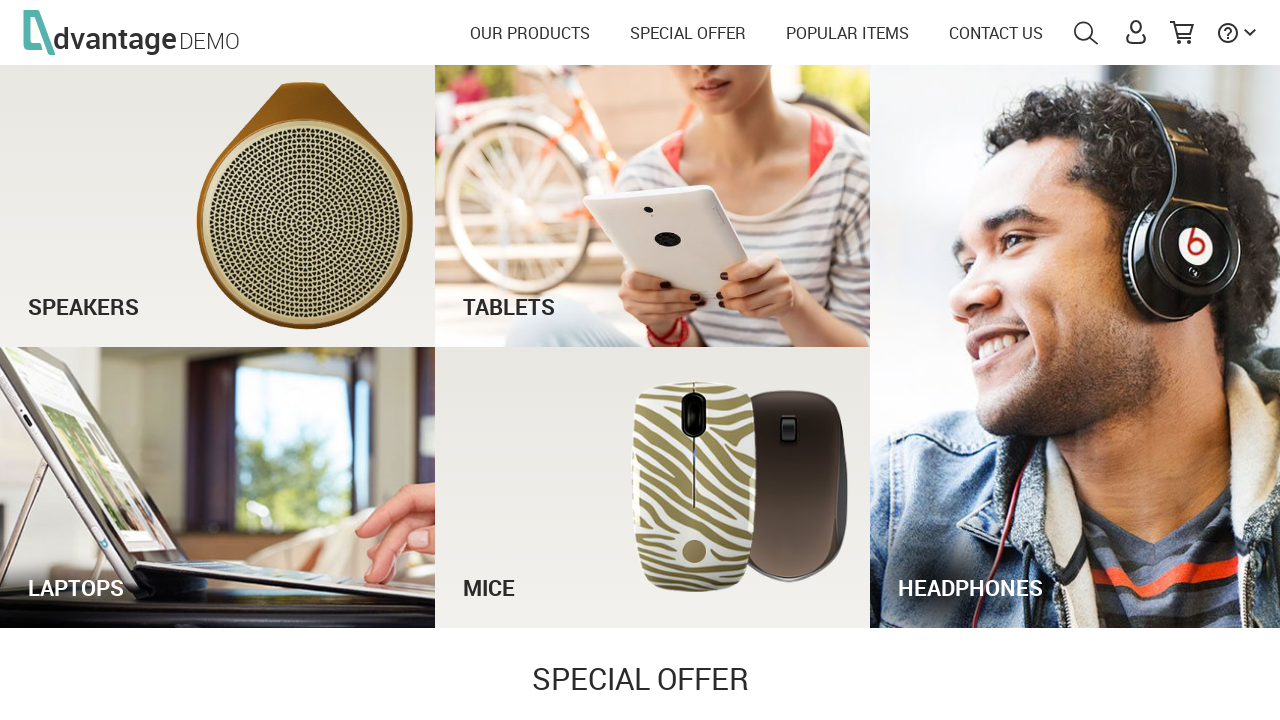

Clicked on Speakers category at (218, 206) on xpath=//*[@id='speakersImg']
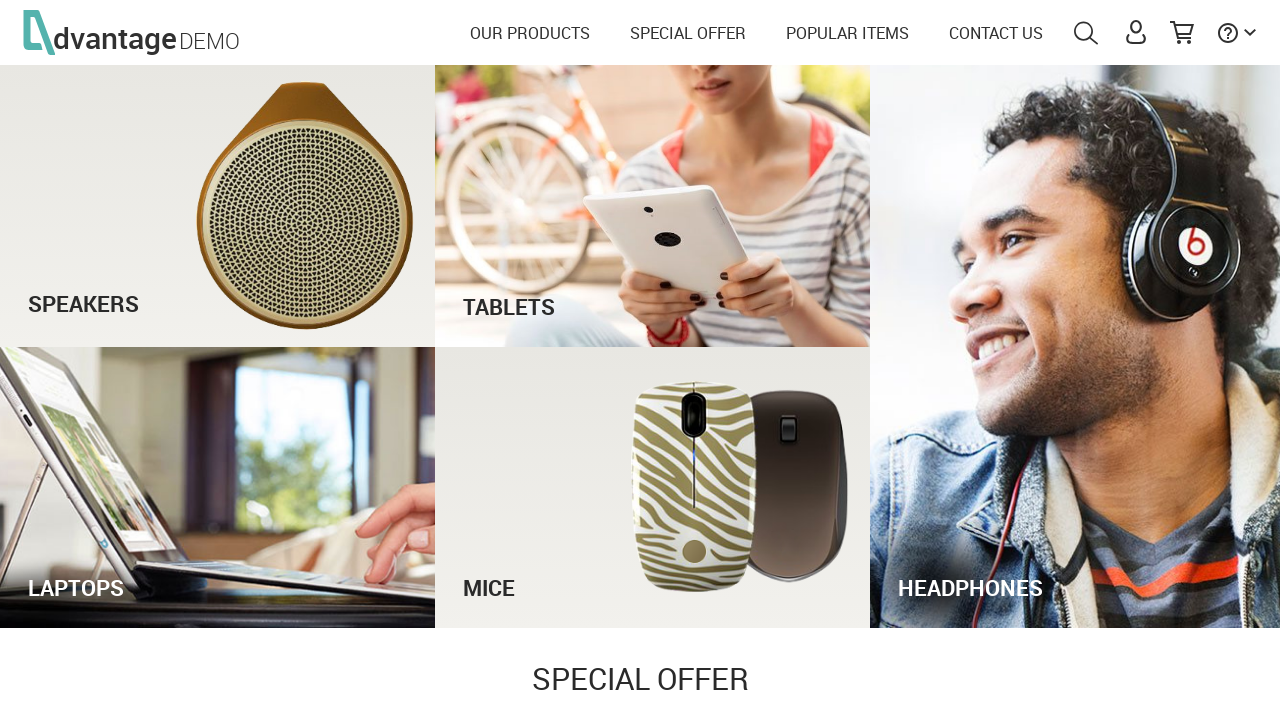

Waited for BUY NOW button to be visible on product page
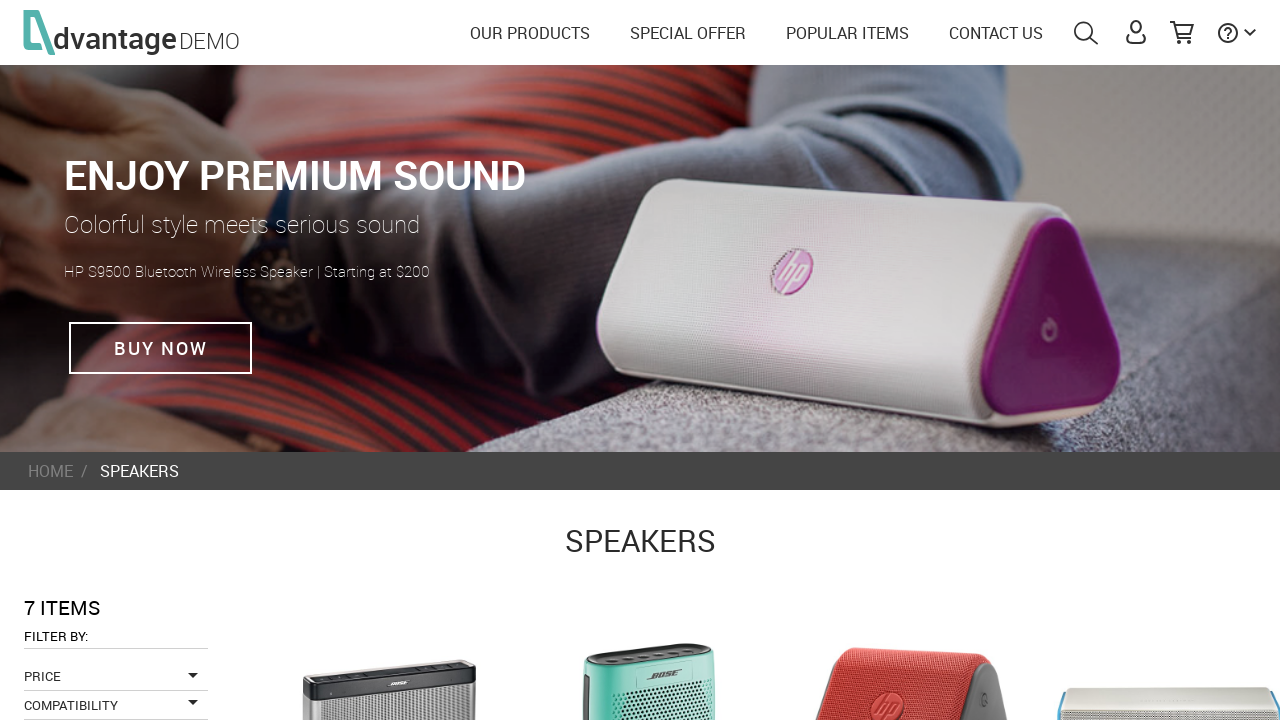

Verified that BUY NOW button is displayed
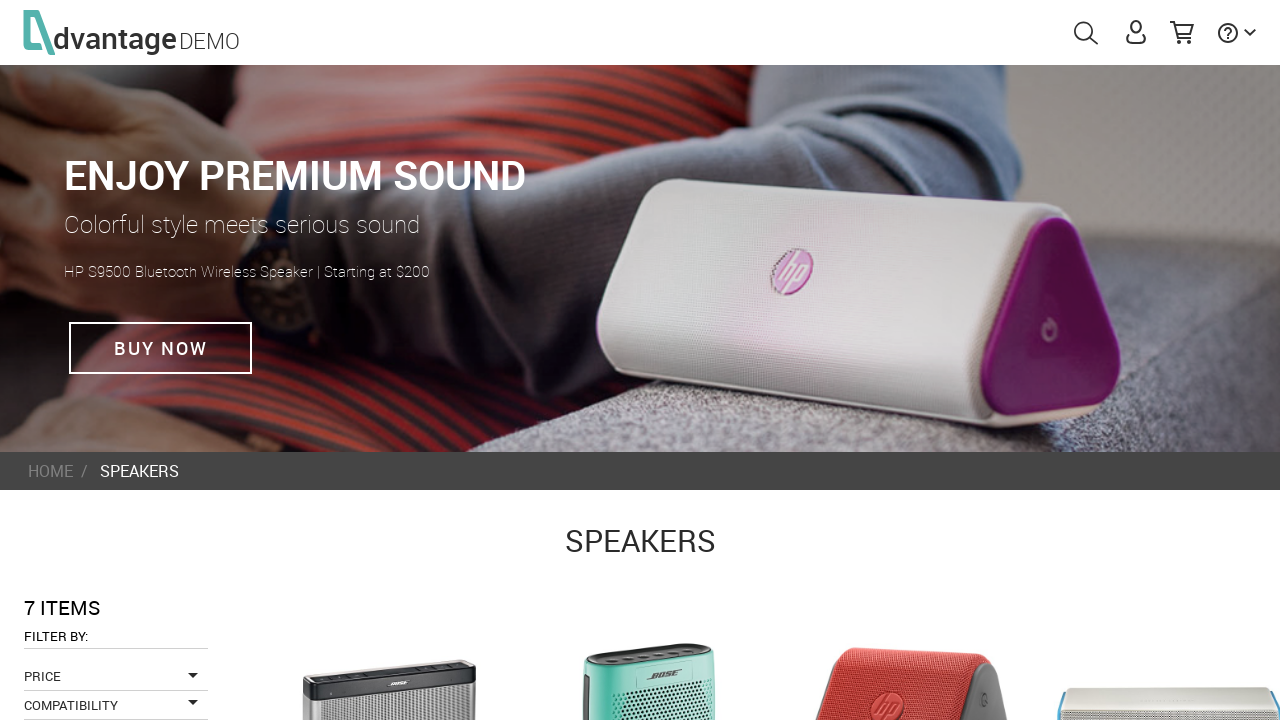

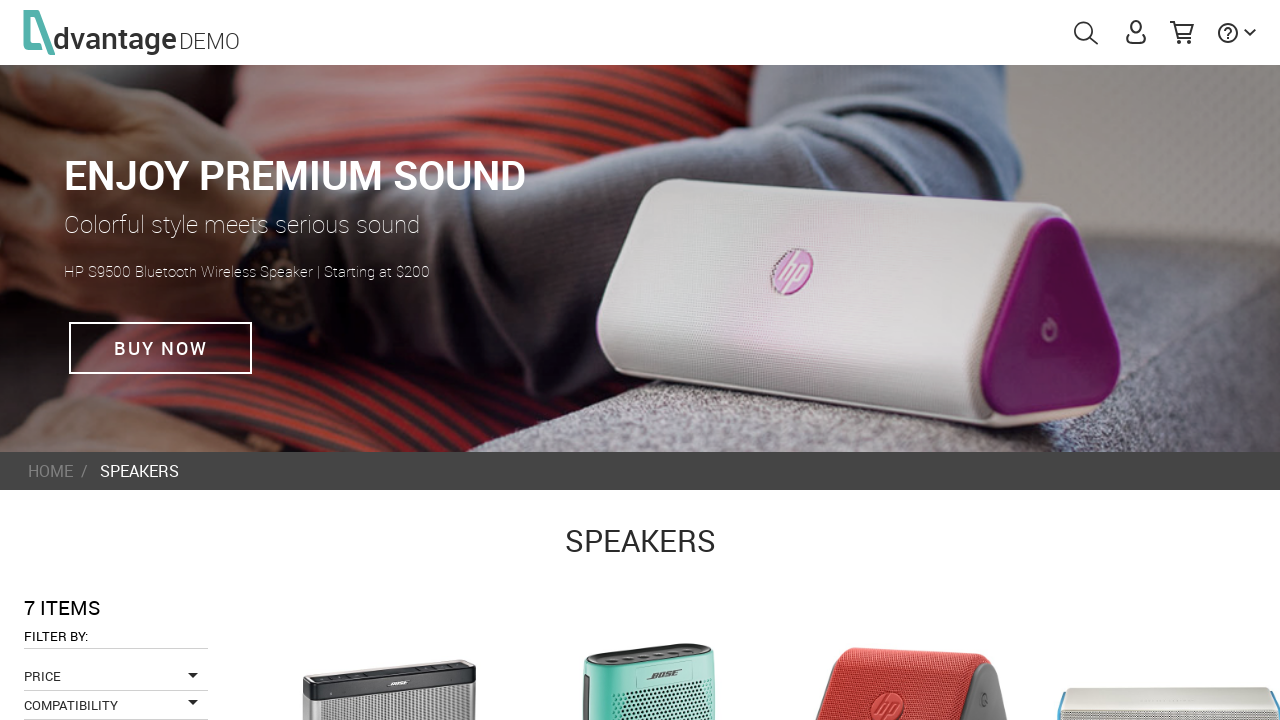